Tests opening a new browser tab by clicking a link, switching to the new tab, verifying its title, then closing it and switching back to the original tab

Starting URL: https://the-internet.herokuapp.com/windows

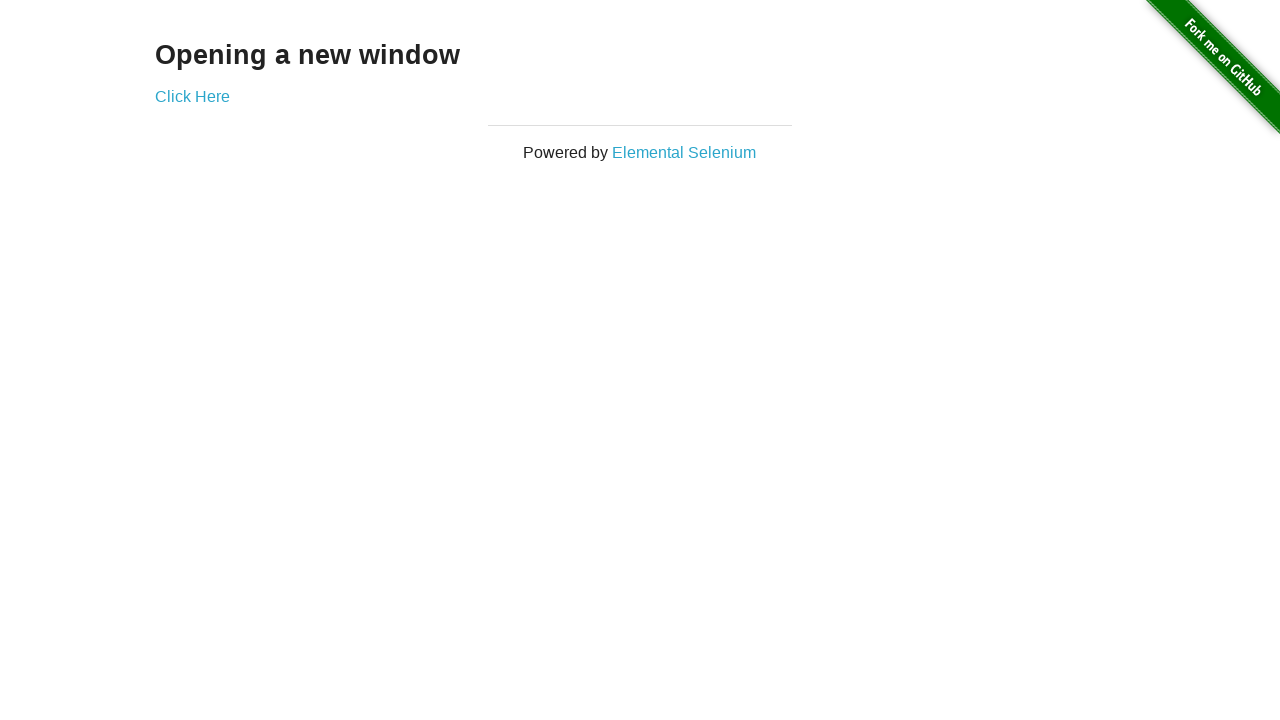

Clicked 'Click Here' link to open new tab at (192, 96) on text=Click Here
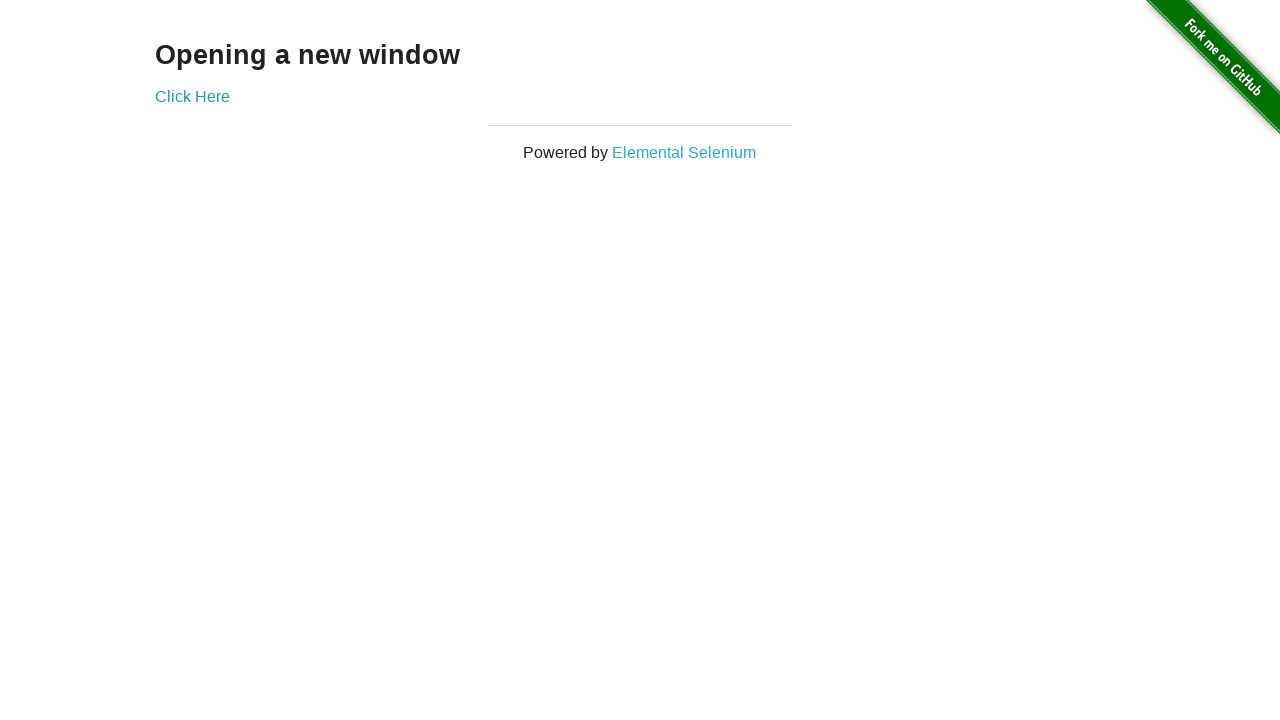

Successfully obtained reference to new page/tab
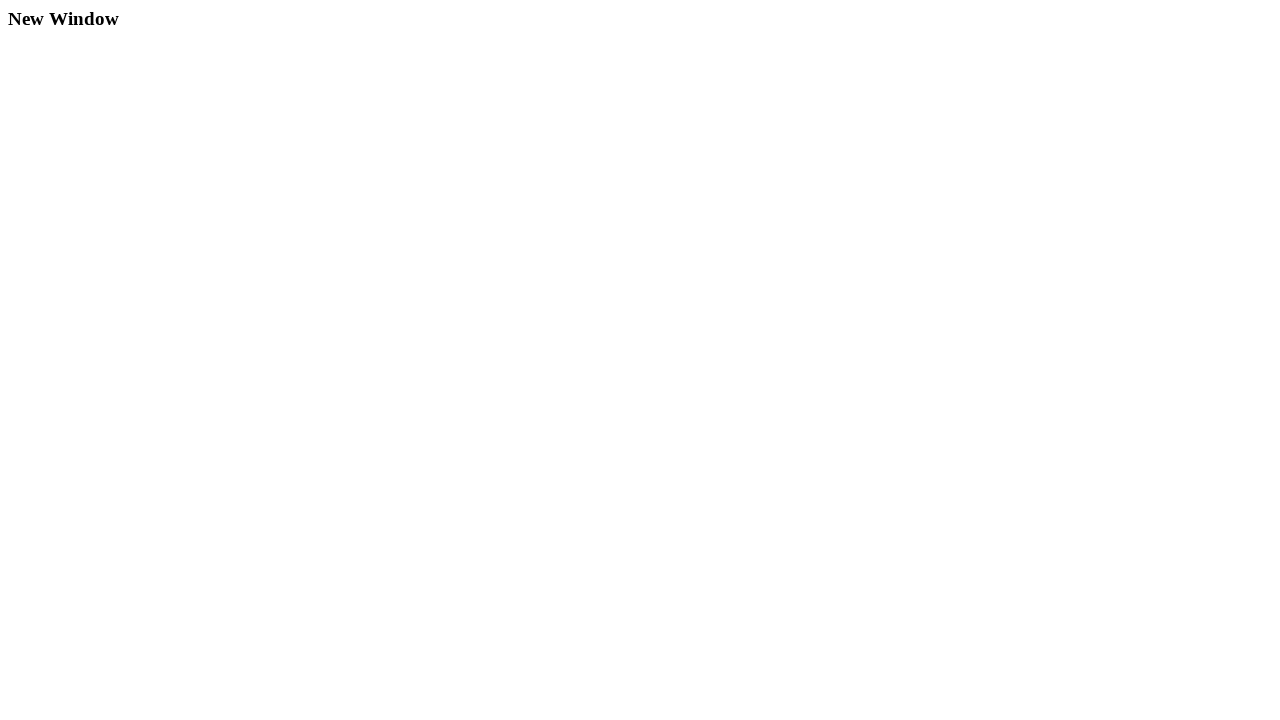

New page finished loading
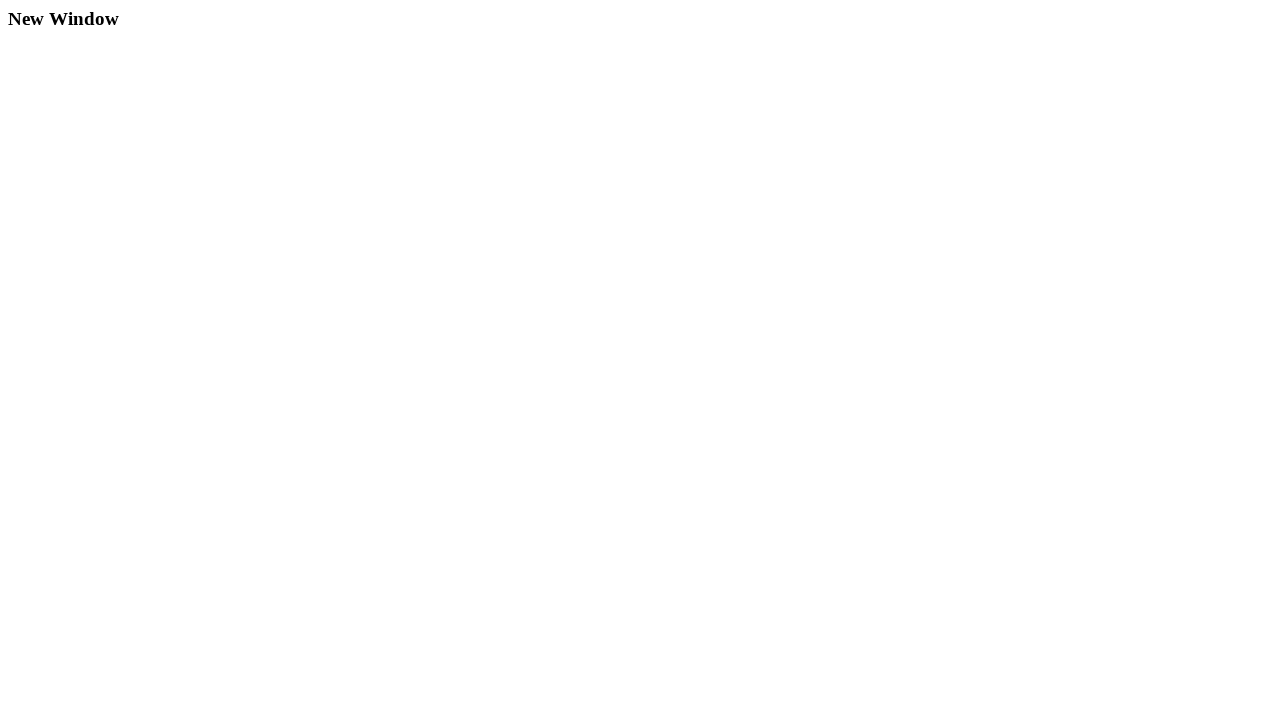

Verified 'New Window' heading is present on new page
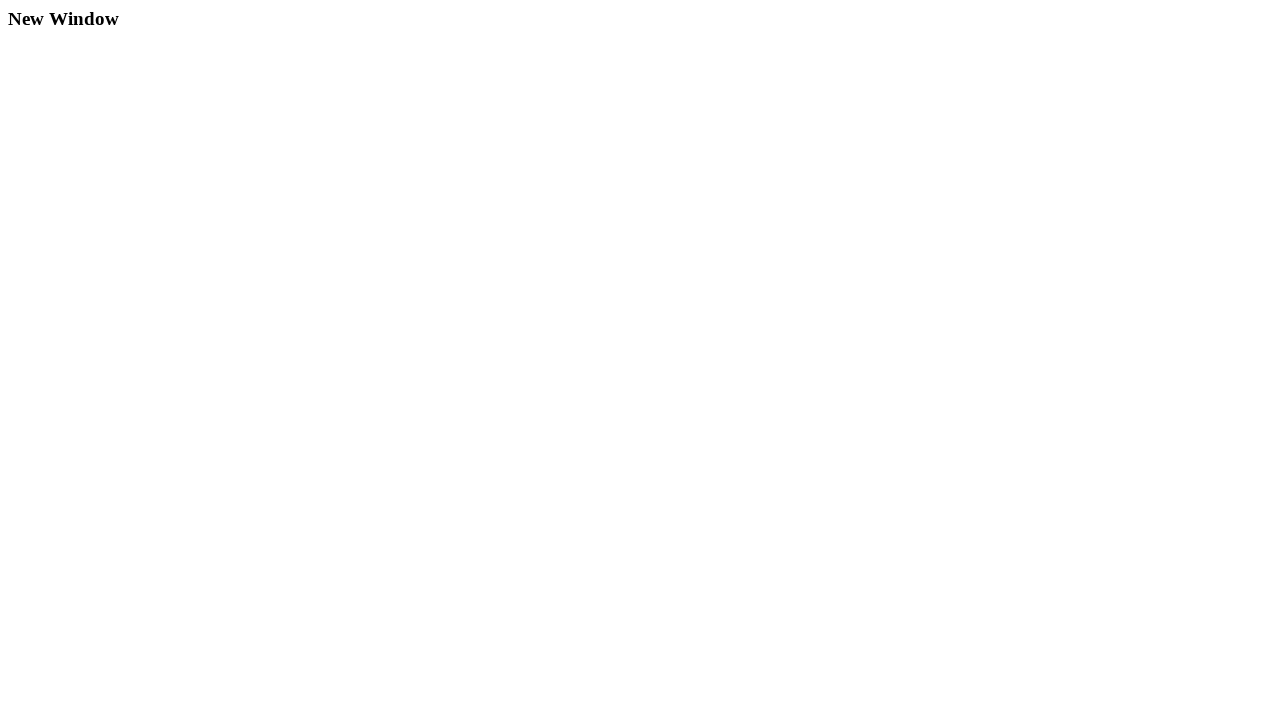

Closed the new tab/page
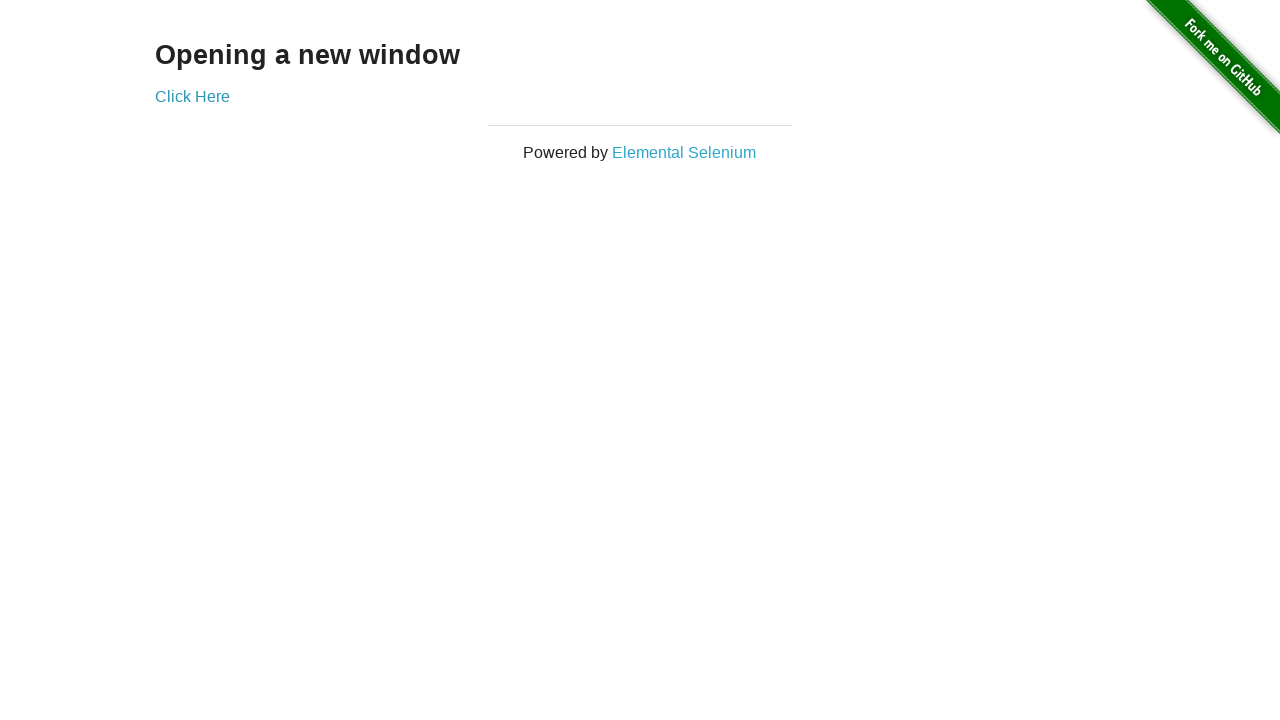

Verified original page is still active with 'Opening a new window' heading
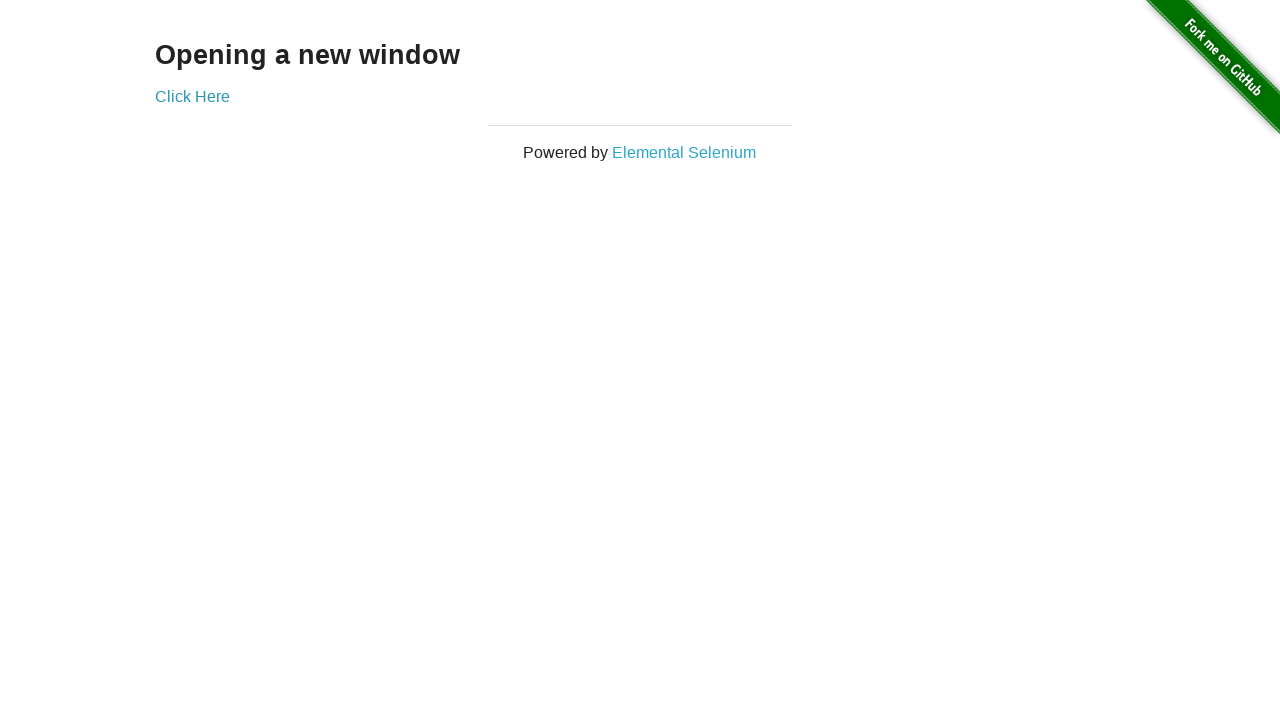

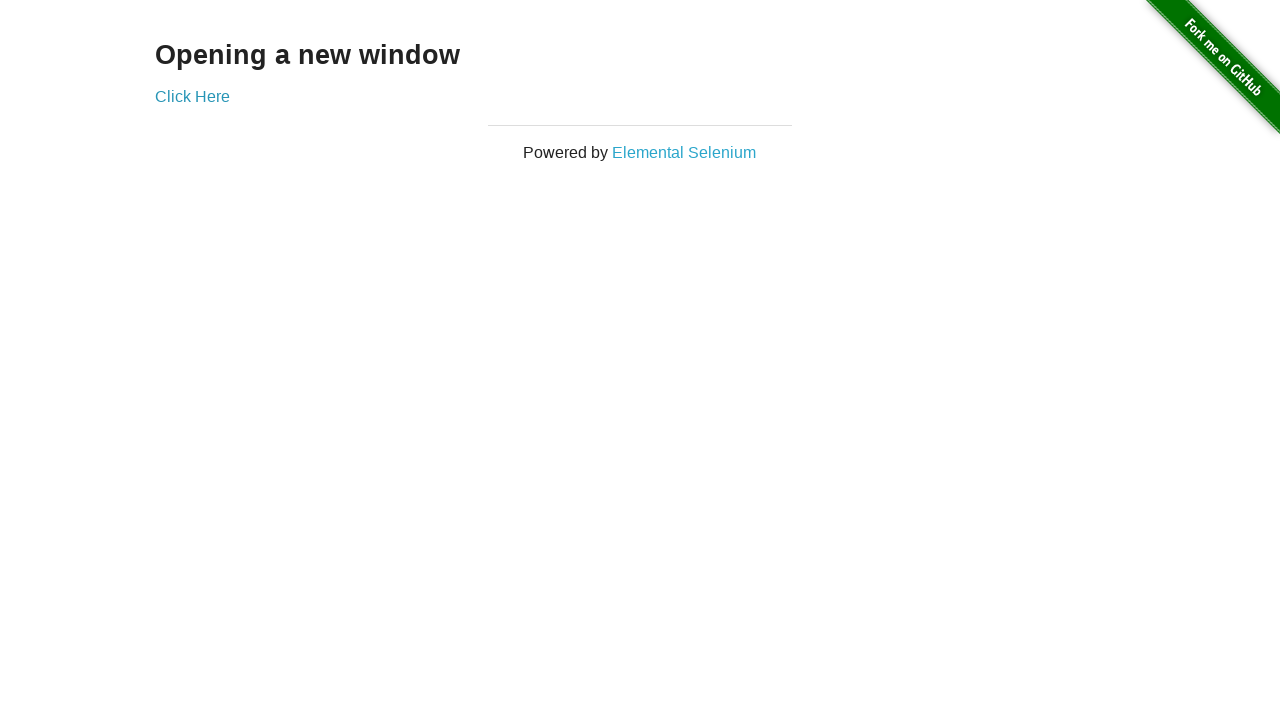